Tests the search functionality on Python.org by entering "pycon" in the search box and submitting the search to verify results are returned.

Starting URL: http://www.python.org

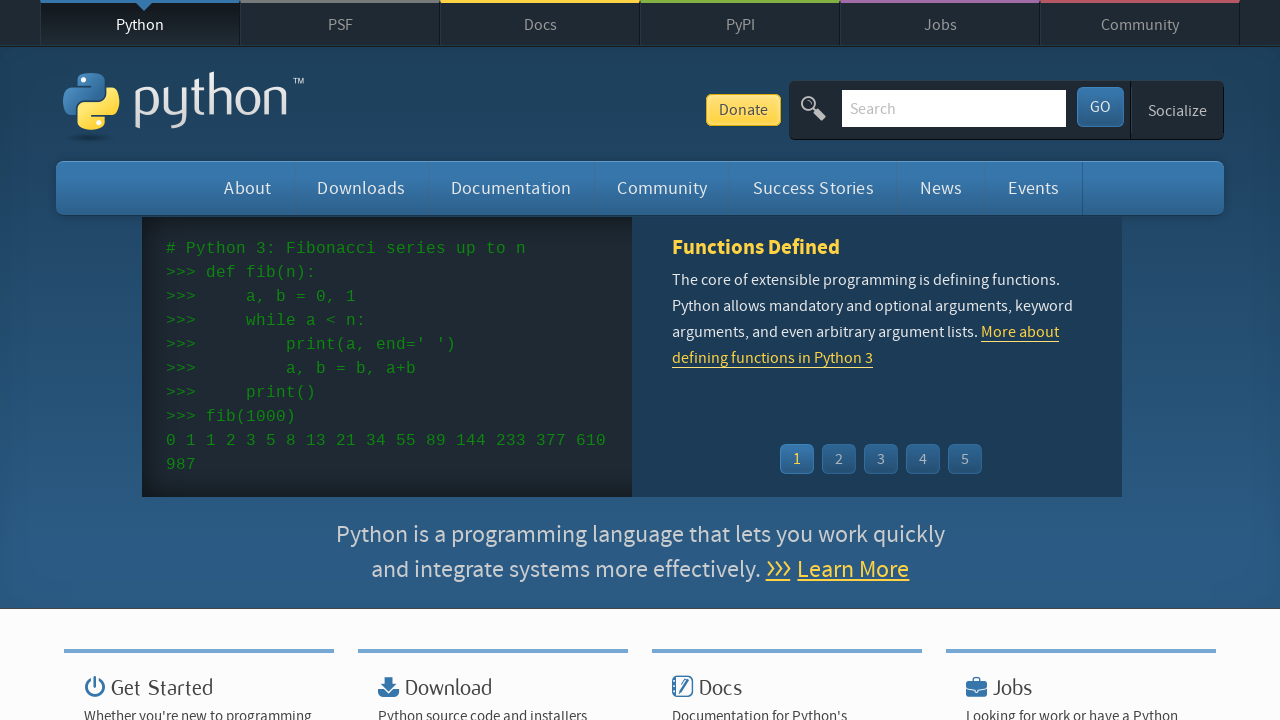

Verified page title contains 'Python'
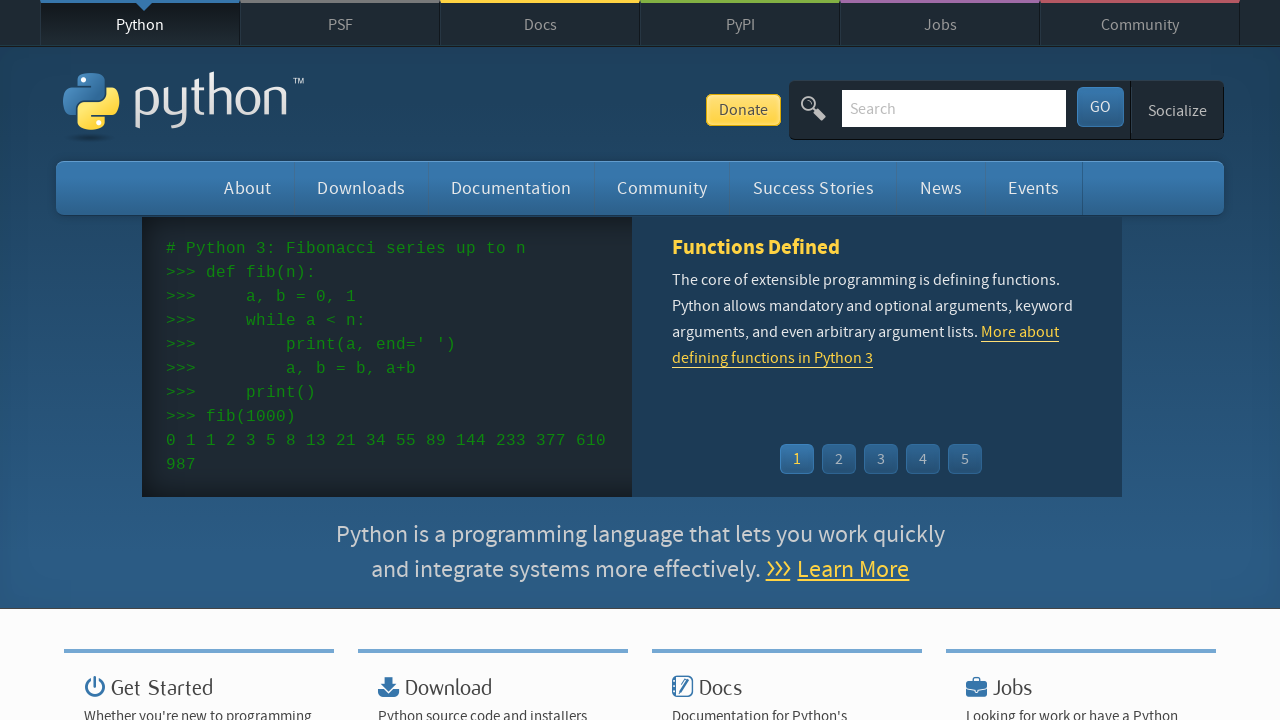

Filled search box with 'pycon' on input[name='q']
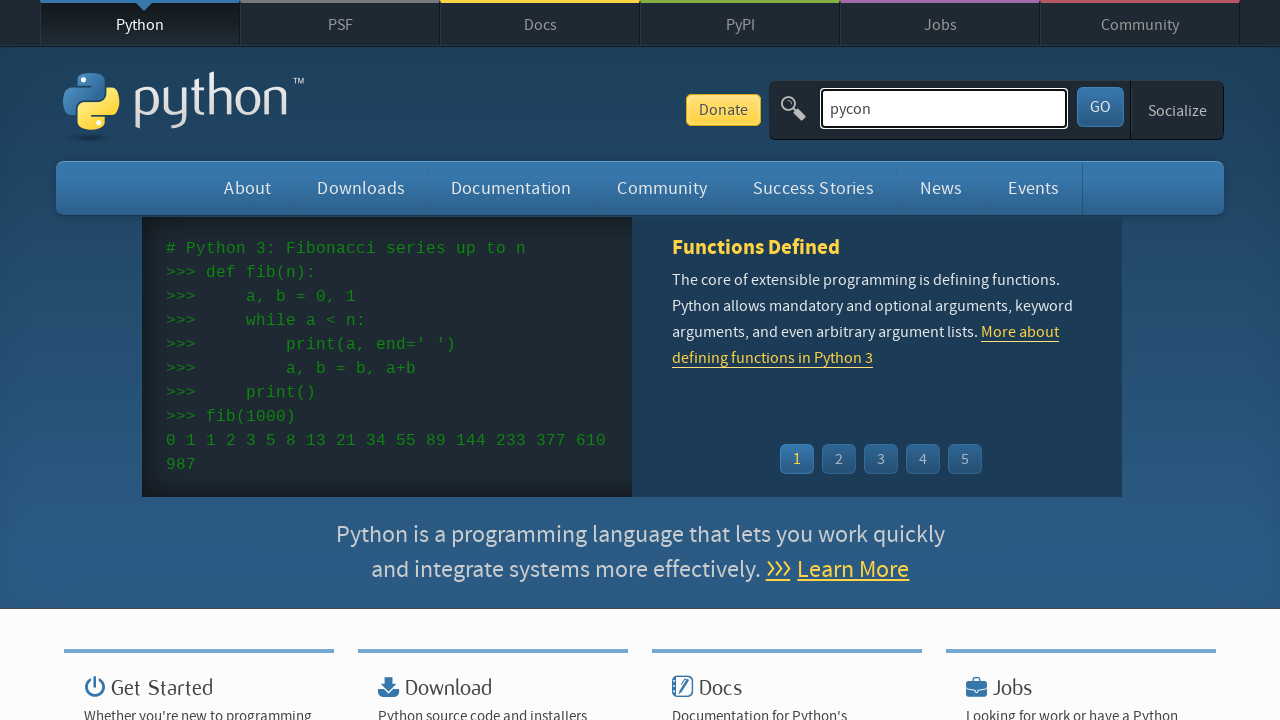

Submitted search by pressing Enter on input[name='q']
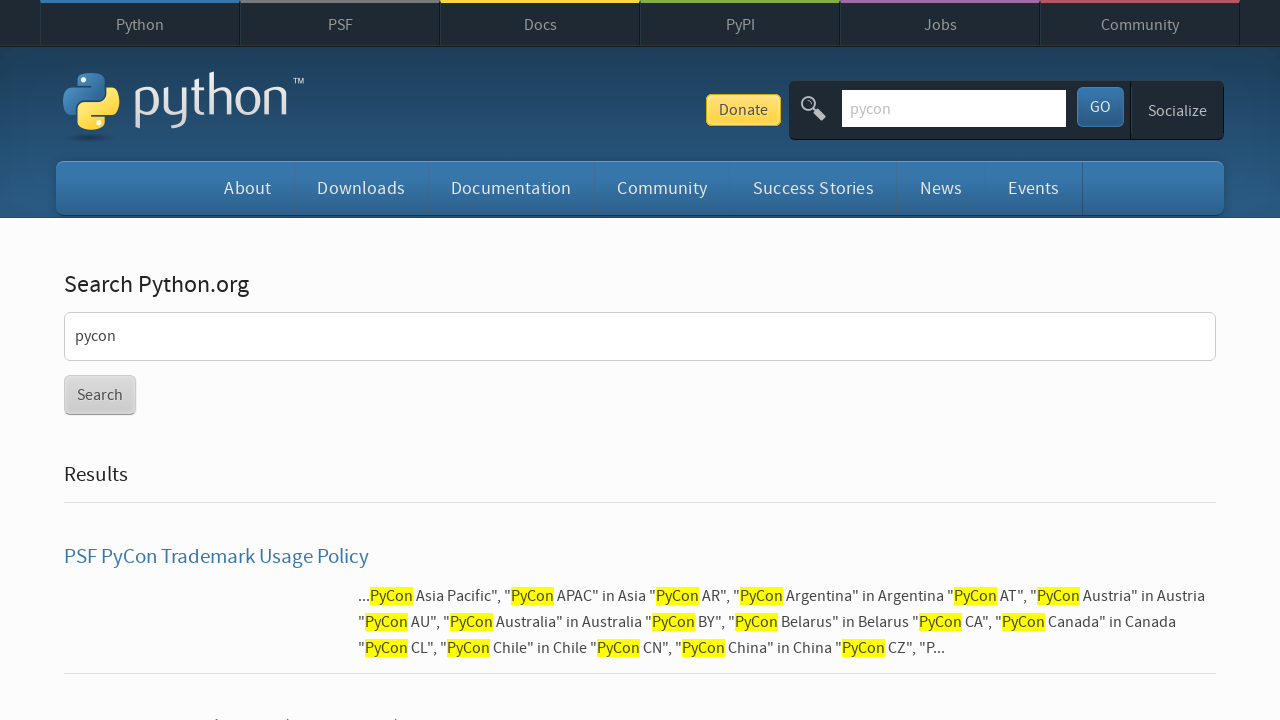

Waited for page to reach networkidle state
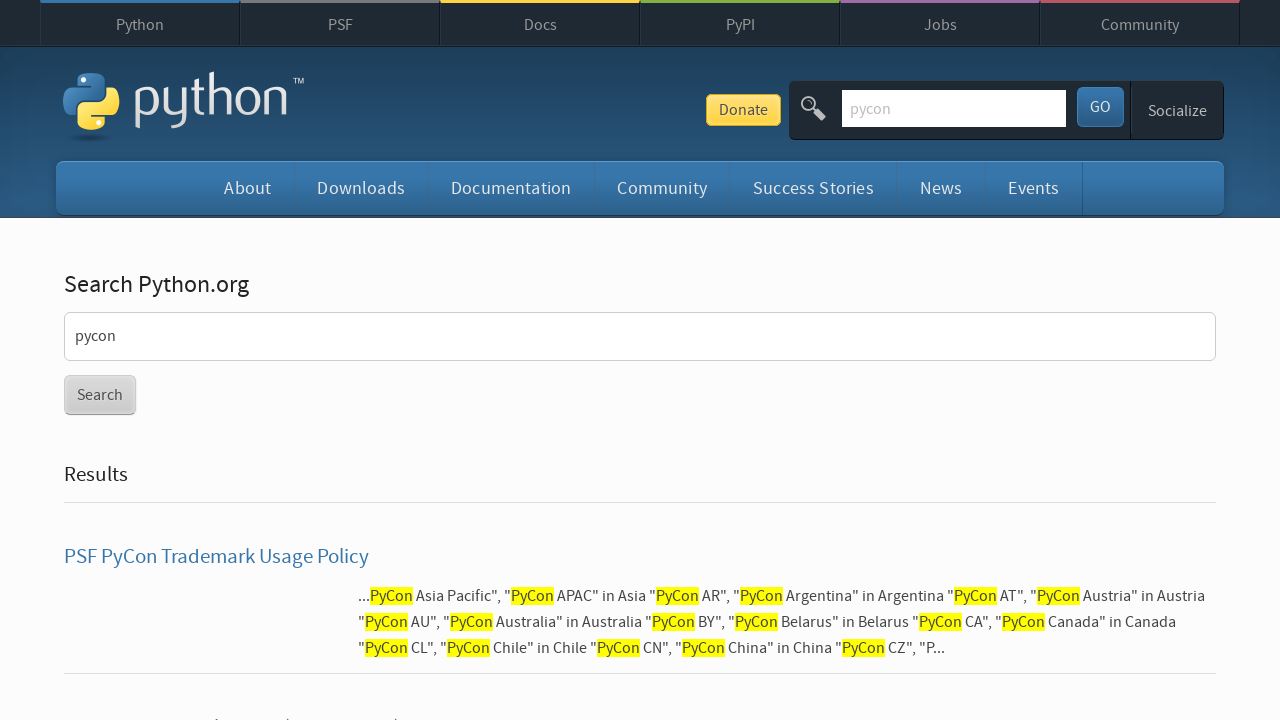

Verified search results were returned (no 'No results found' message)
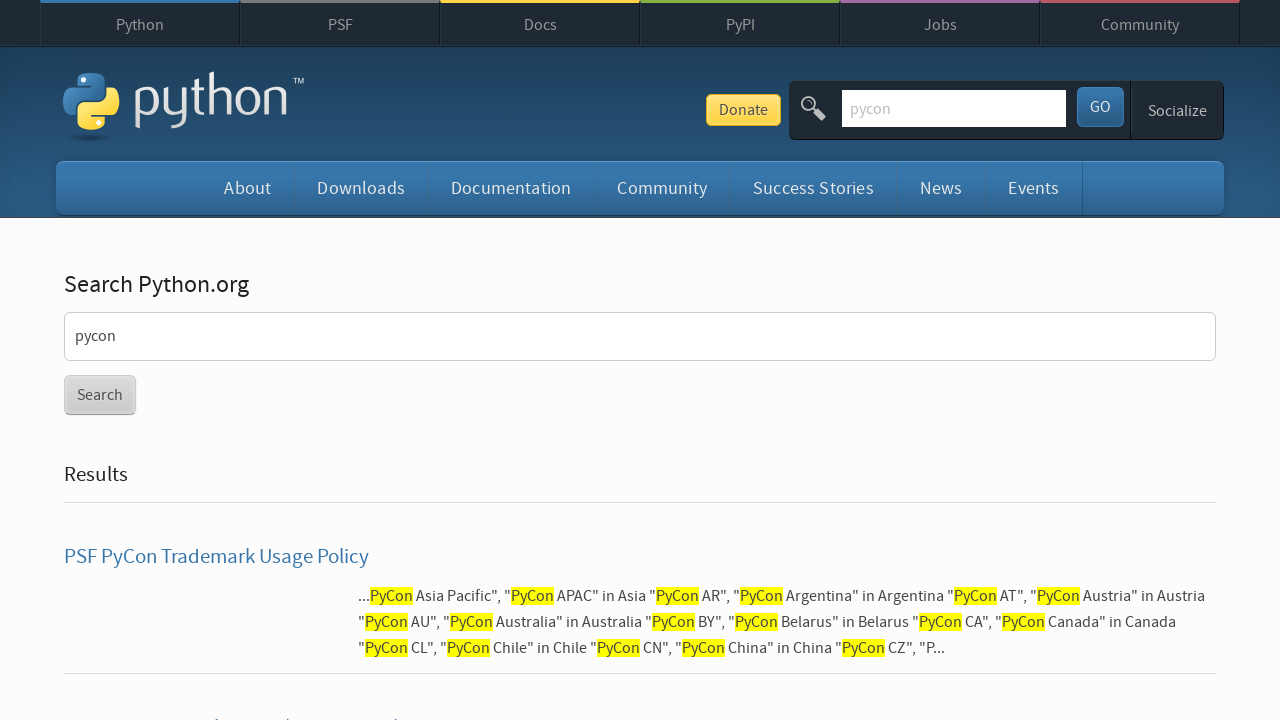

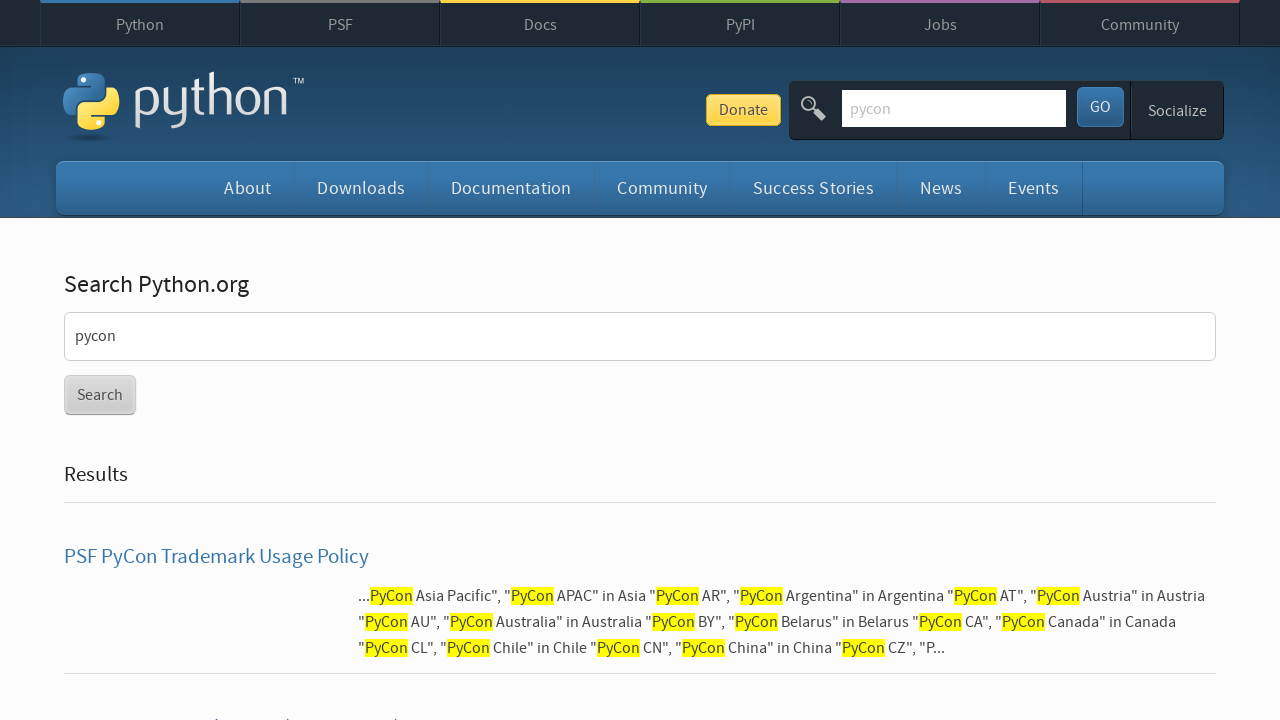